Navigates to Demo Tables and accesses department information from the Employee Manager table

Starting URL: http://automationbykrishna.com

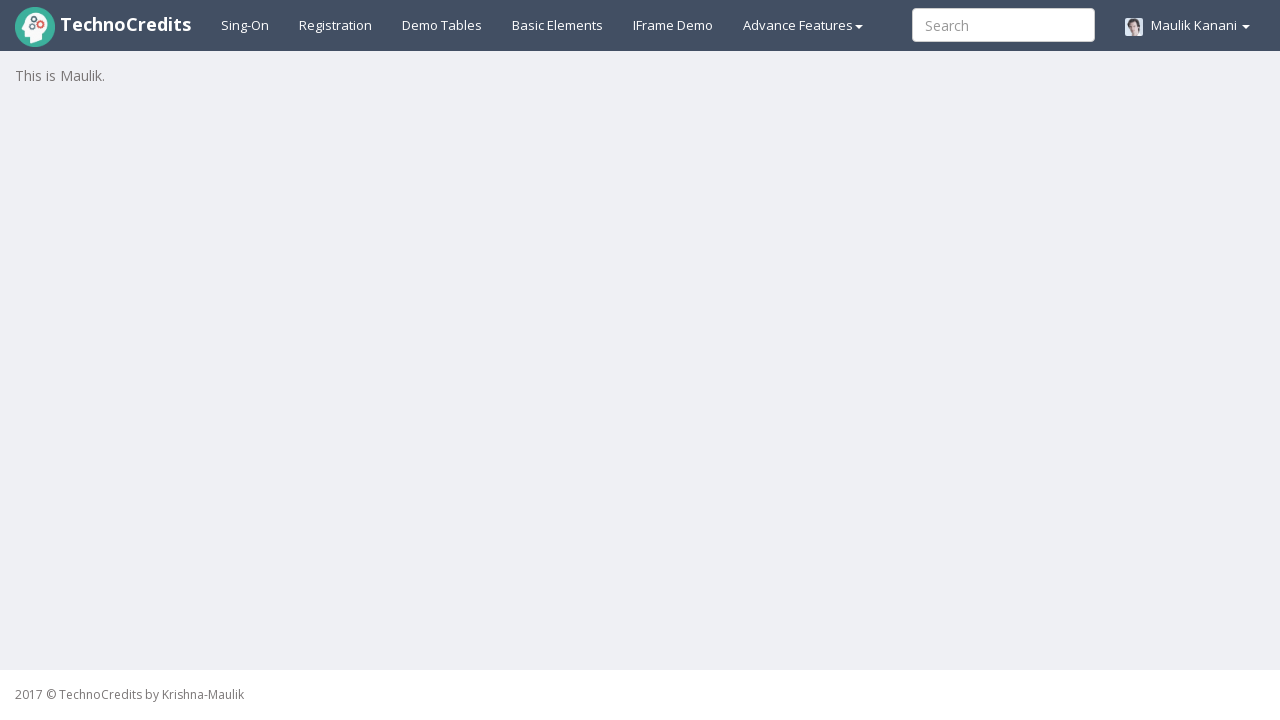

Clicked on Demo Tables tab at (442, 25) on a:text('Demo Tables')
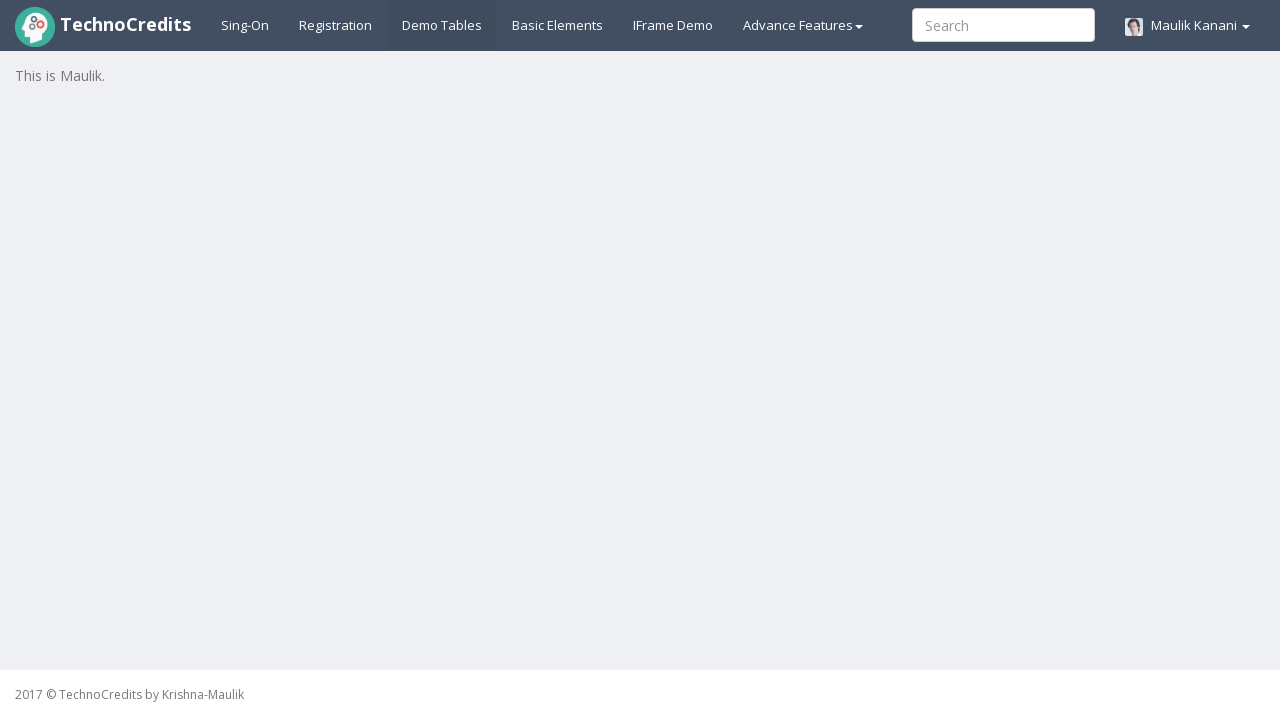

Employee Manager table loaded
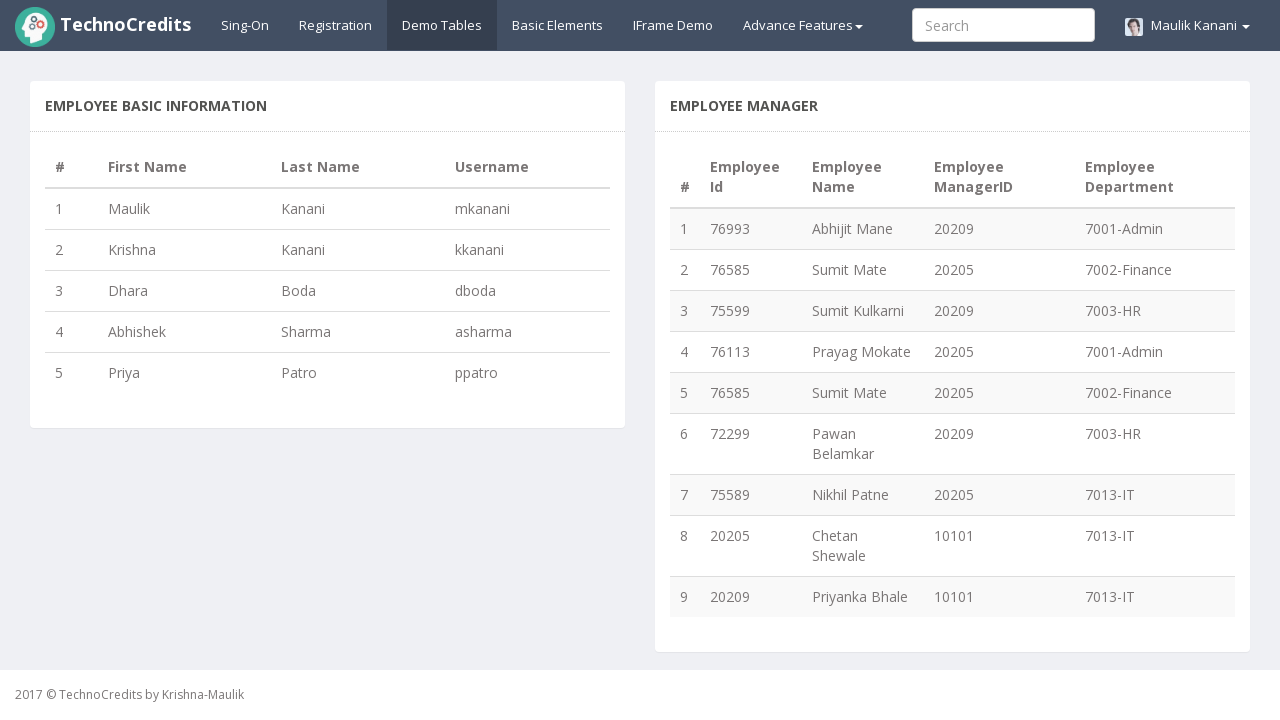

Retrieved row count from Employee Manager table: 9 rows
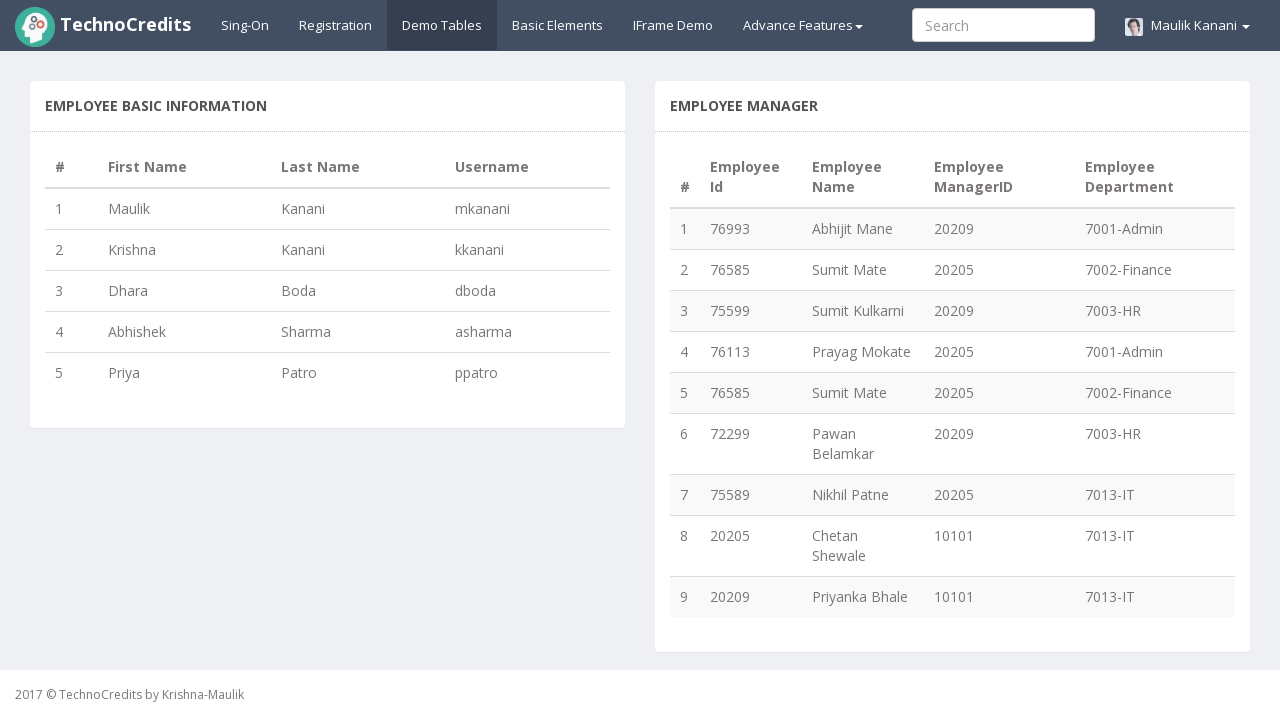

Accessed department information from row 1
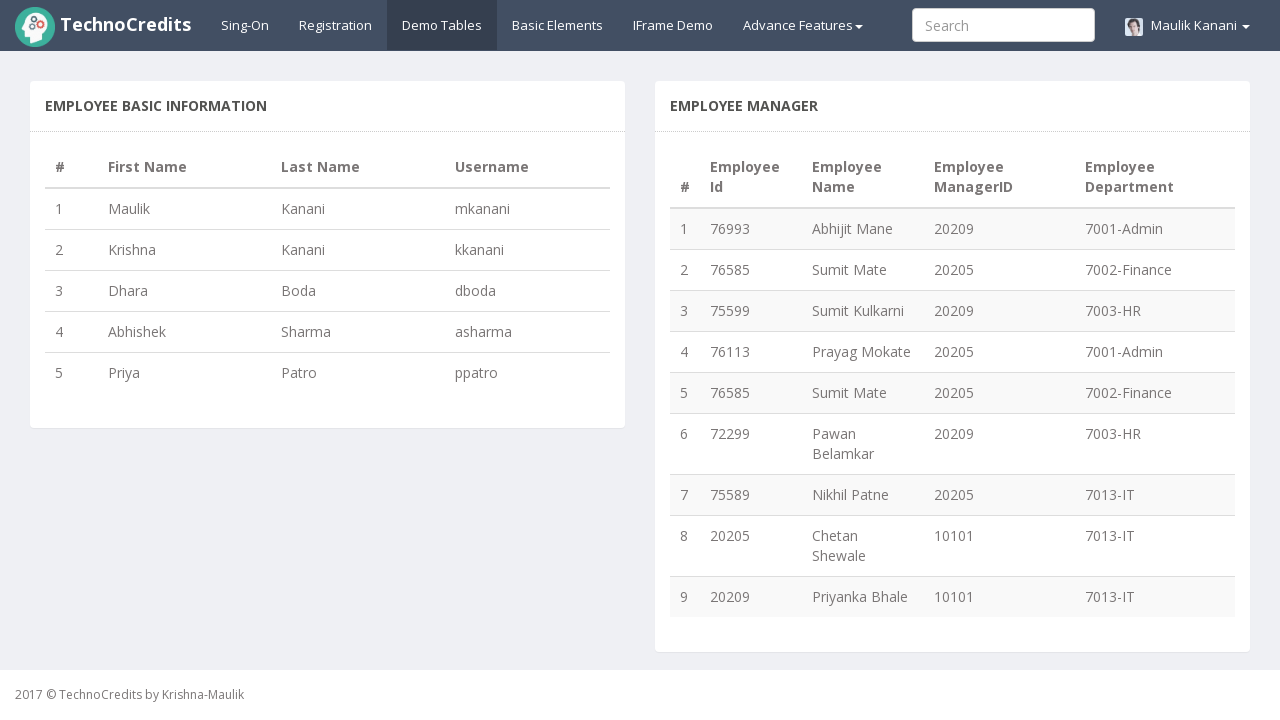

Accessed department information from row 2
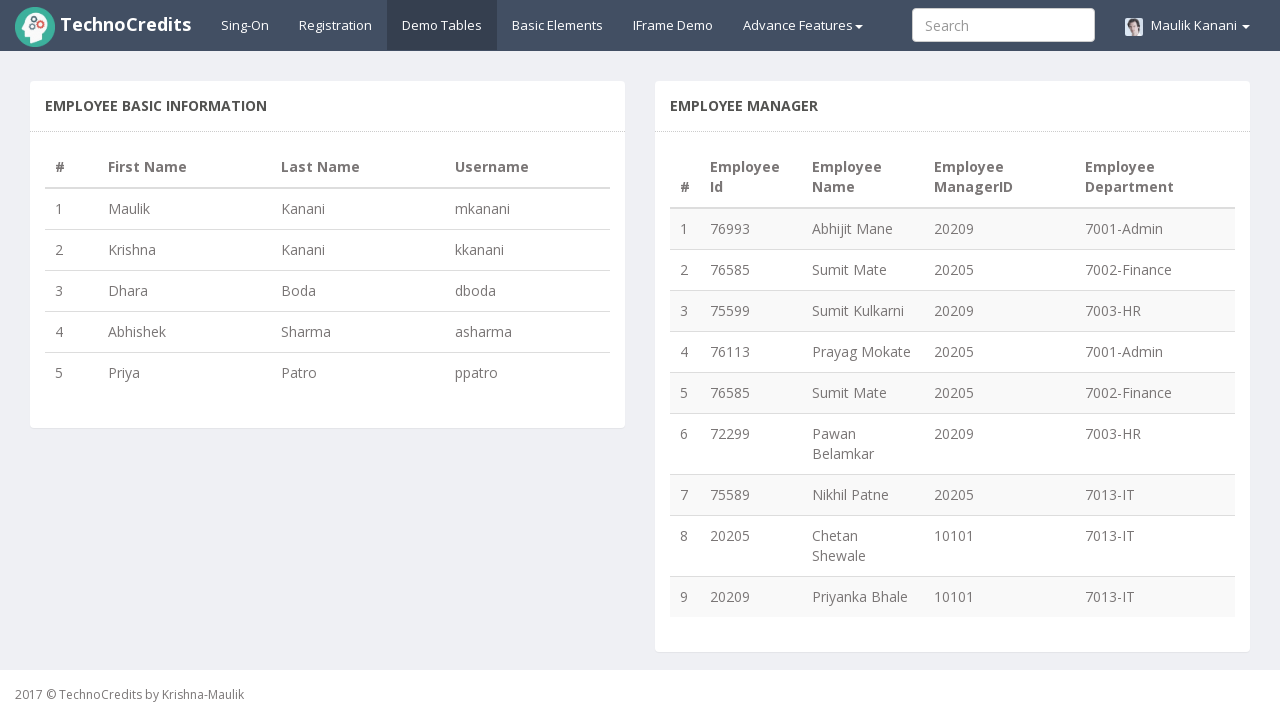

Accessed department information from row 3
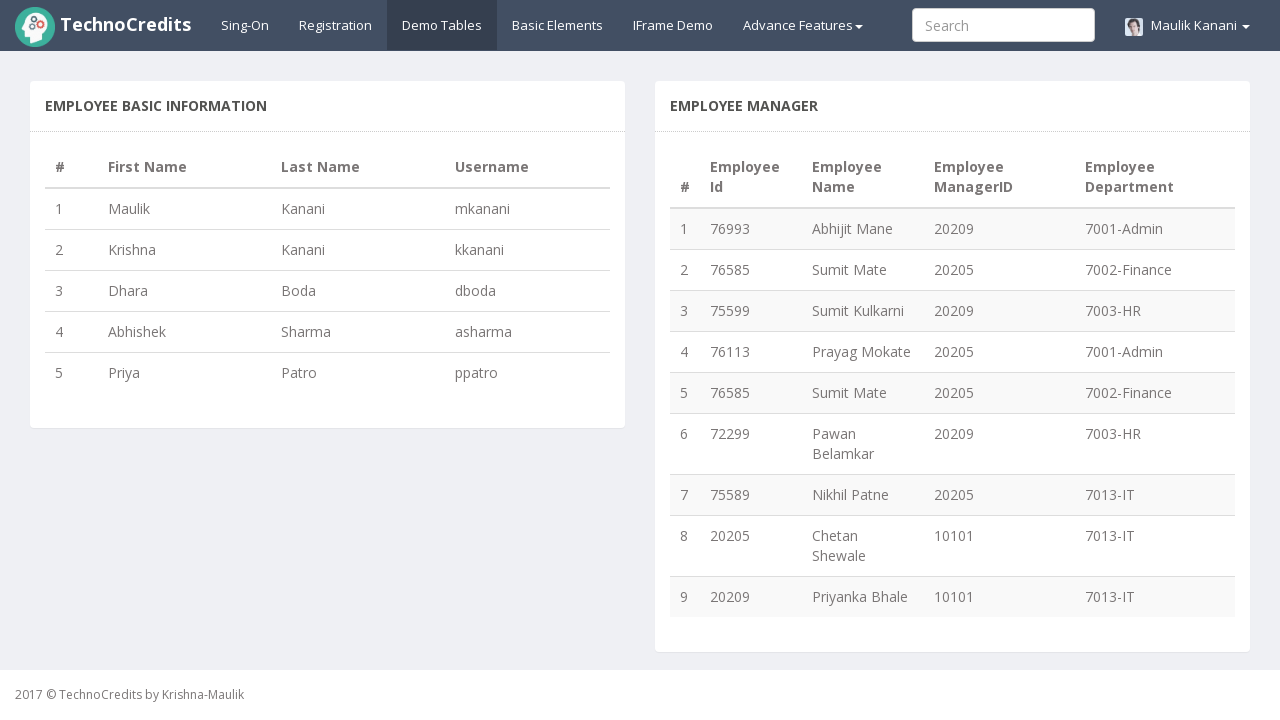

Accessed department information from row 4
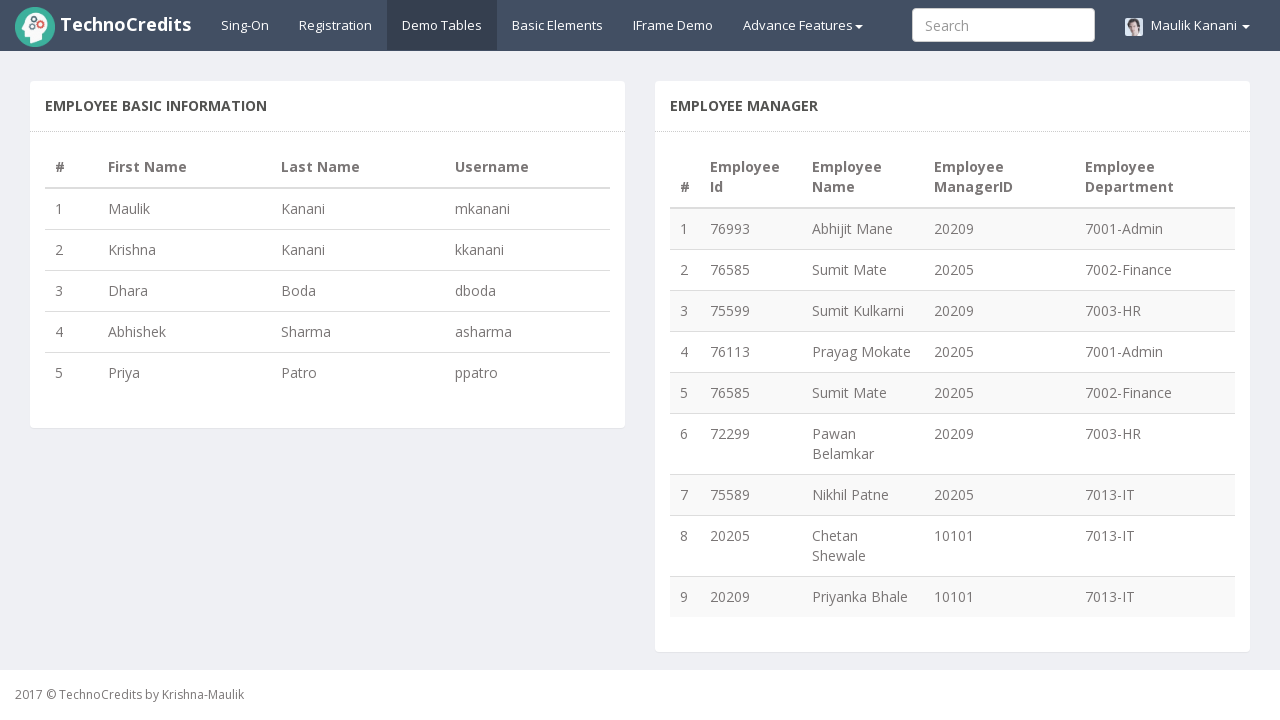

Accessed department information from row 5
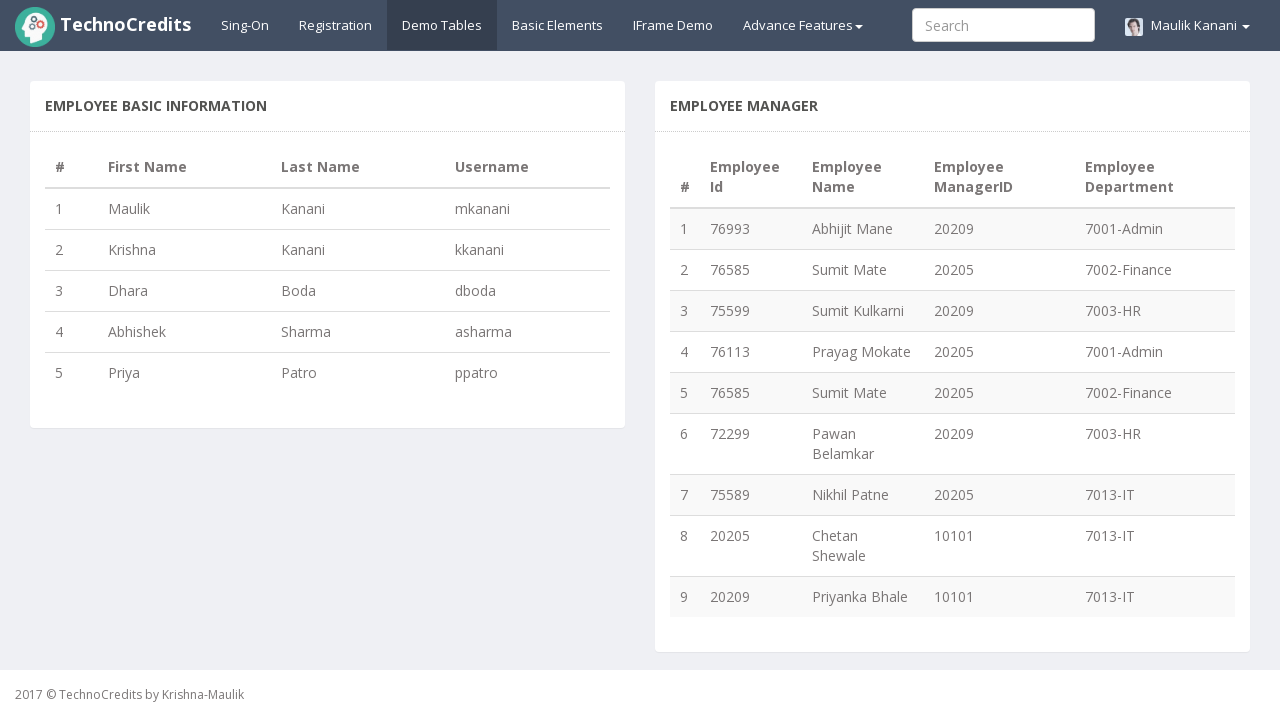

Accessed department information from row 6
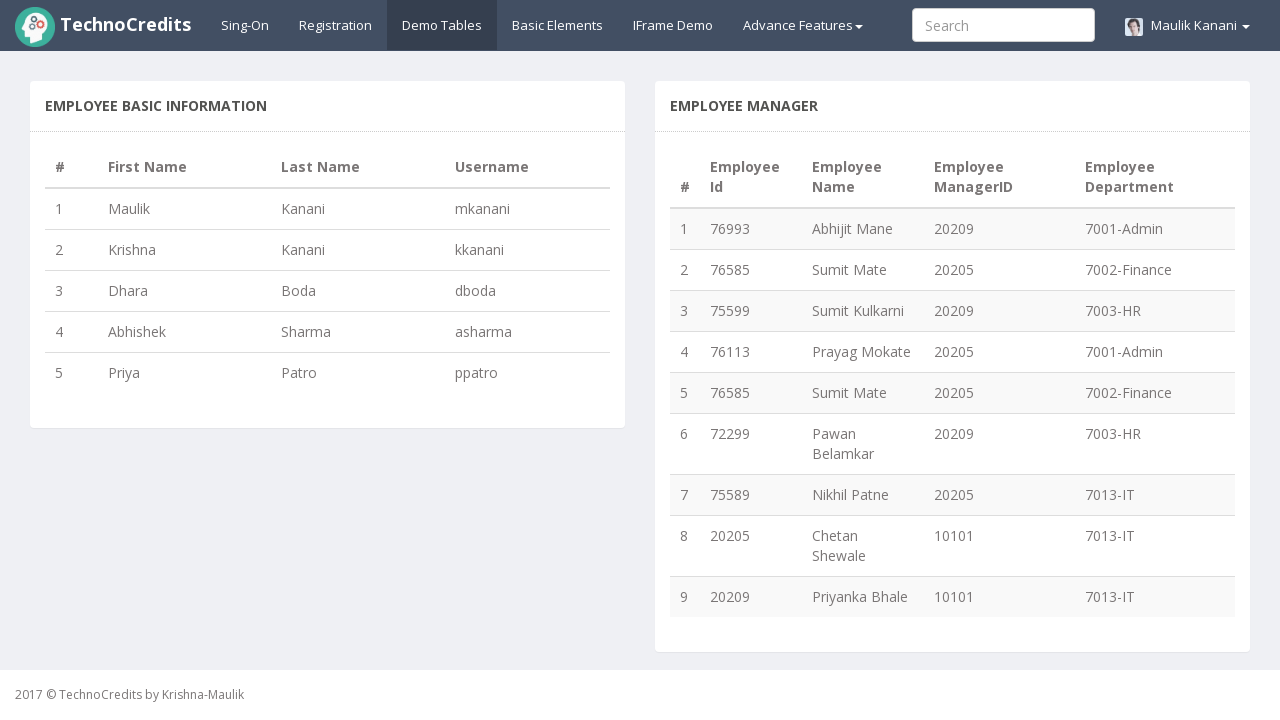

Accessed department information from row 7
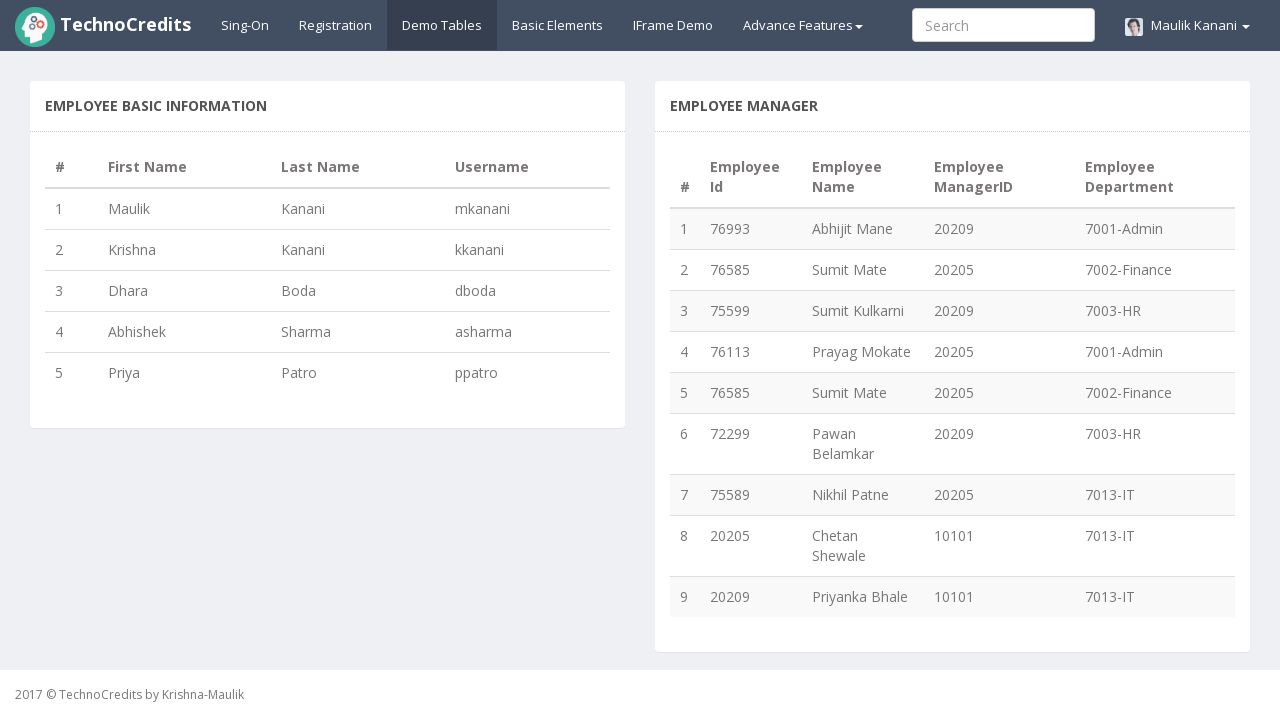

Accessed department information from row 8
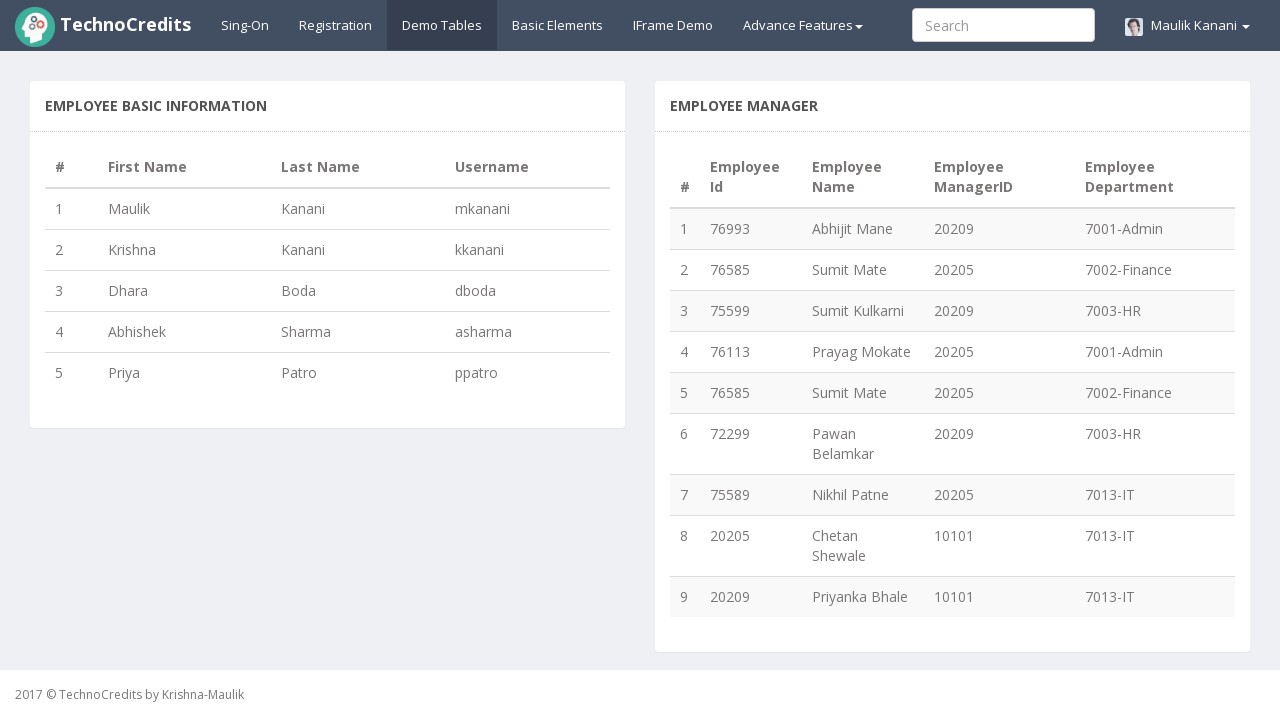

Accessed department information from row 9
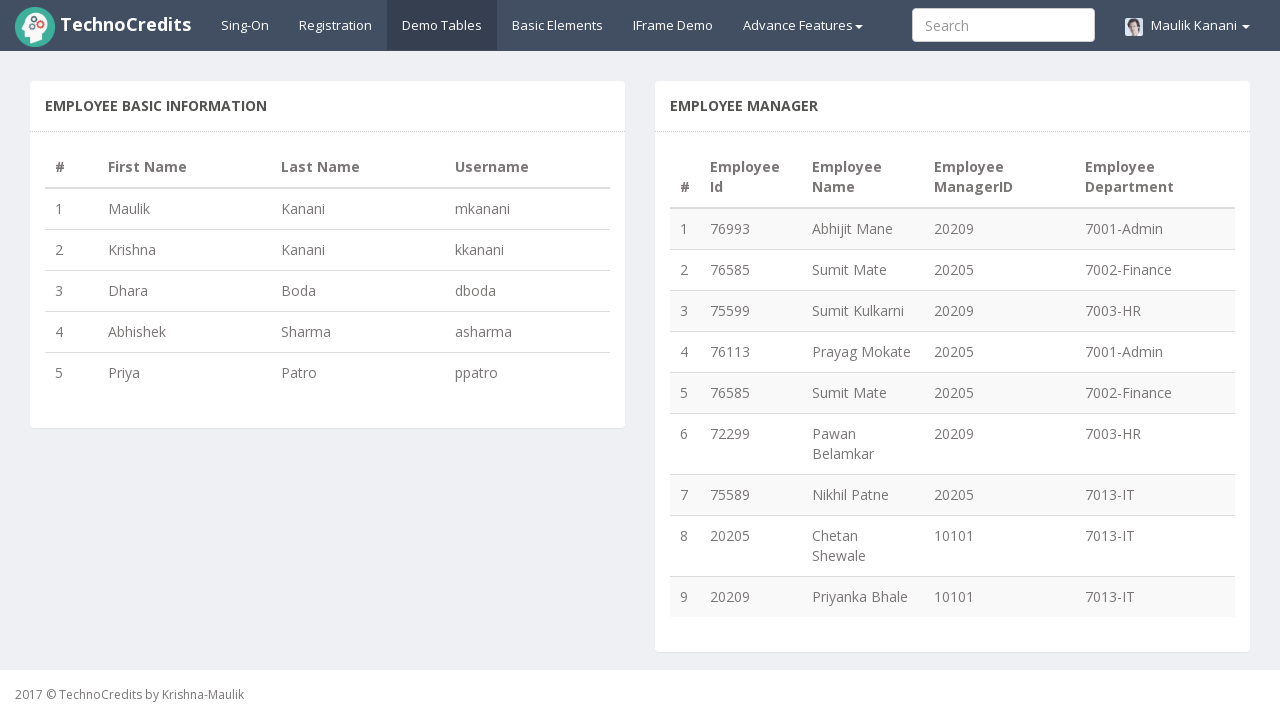

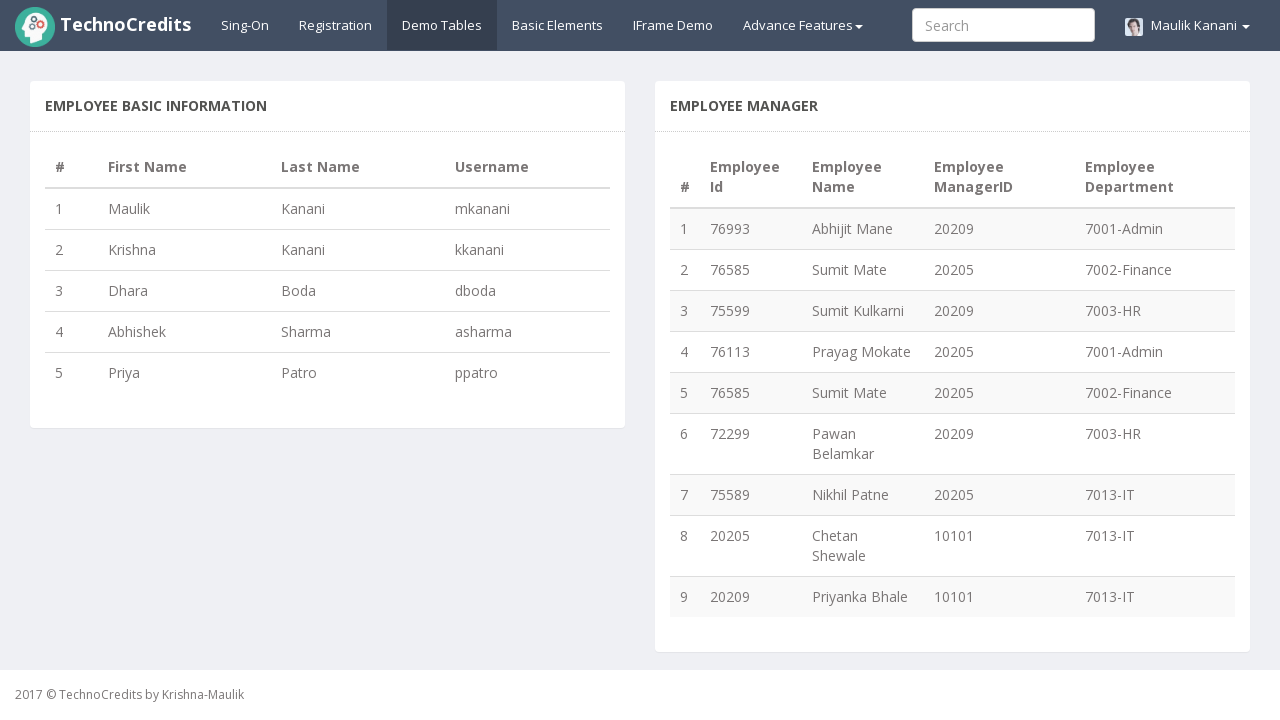